Tests slider interaction within an iframe by dragging the slider handle 300 pixels to the right

Starting URL: https://jqueryui.com/slider/

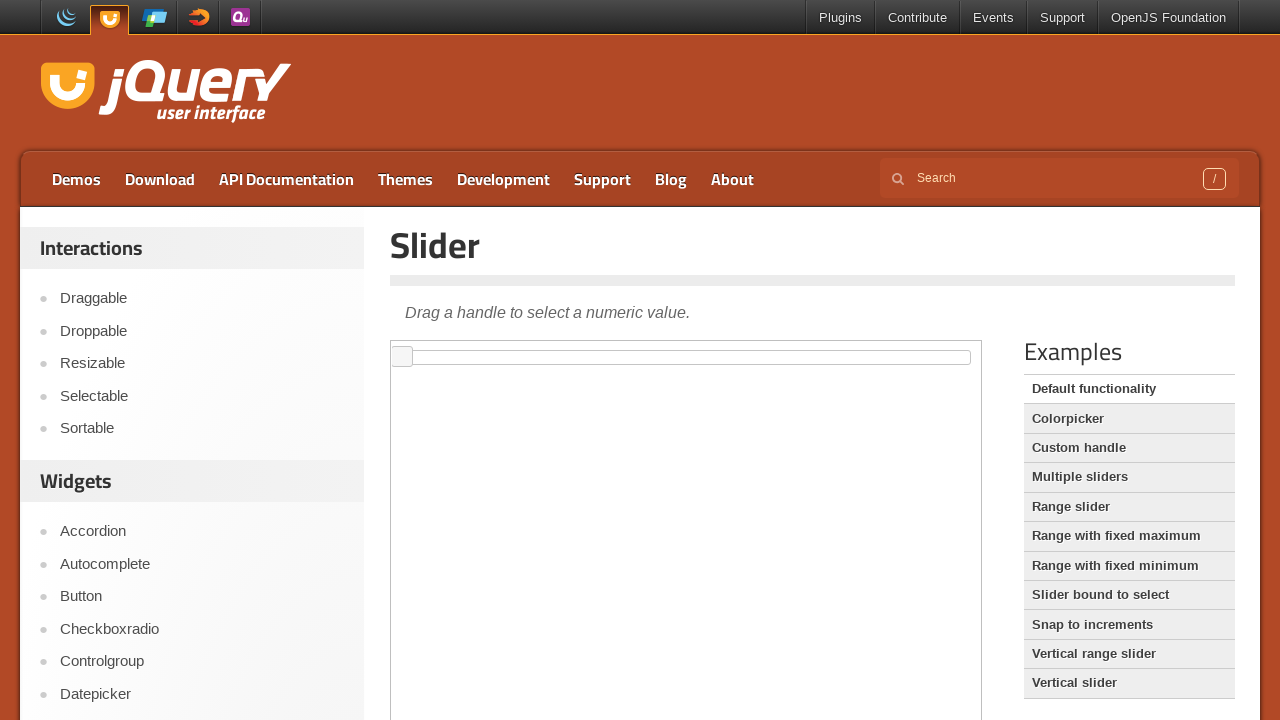

Located iframe containing slider
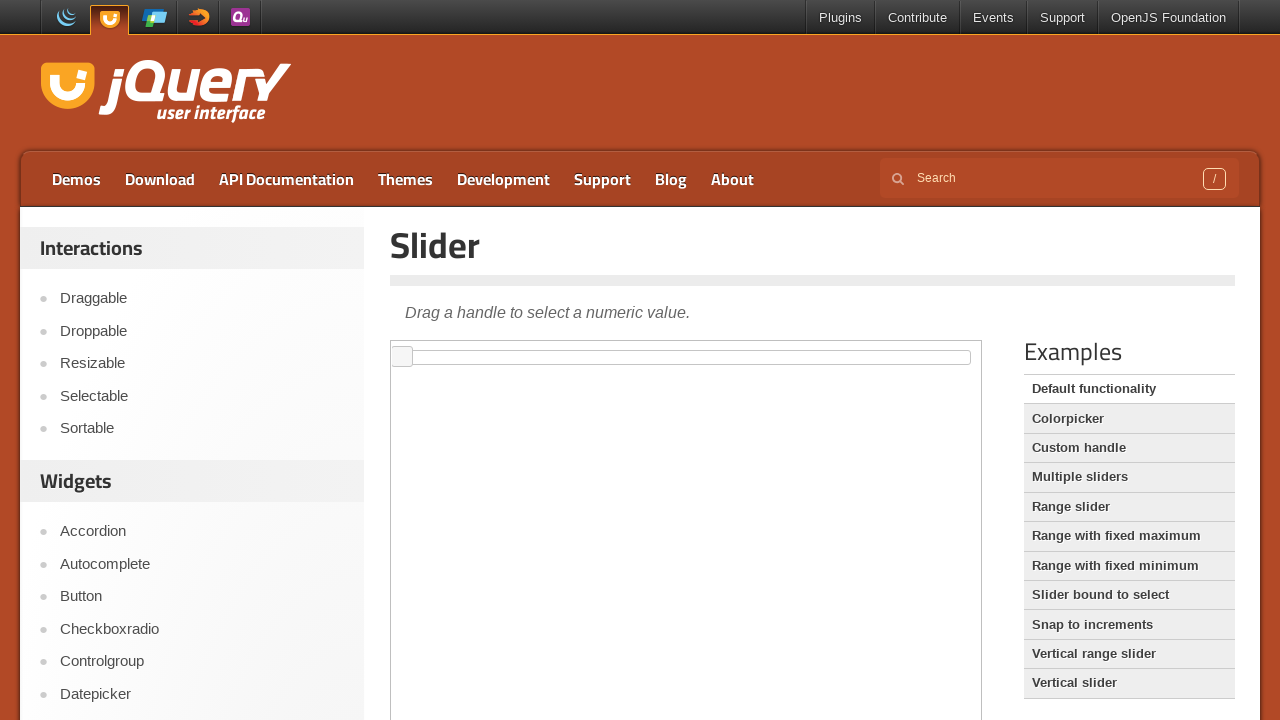

Located slider handle element
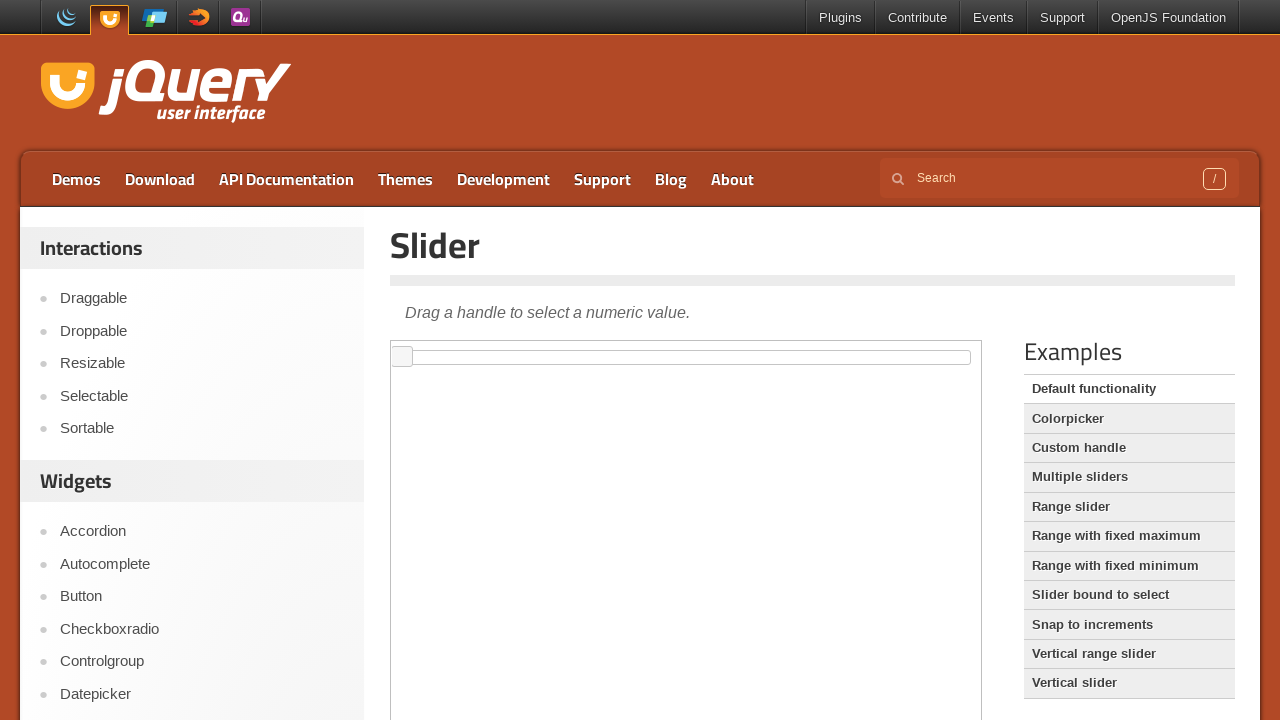

Slider handle is now visible
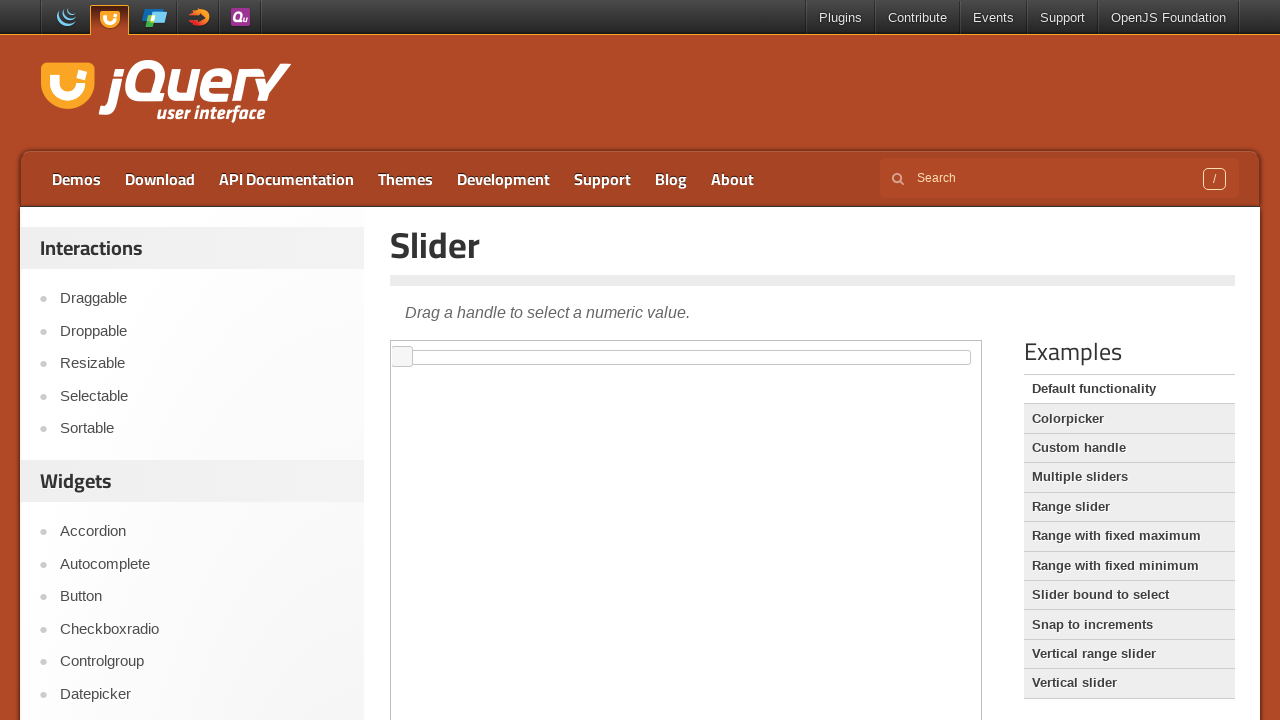

Retrieved slider handle bounding box
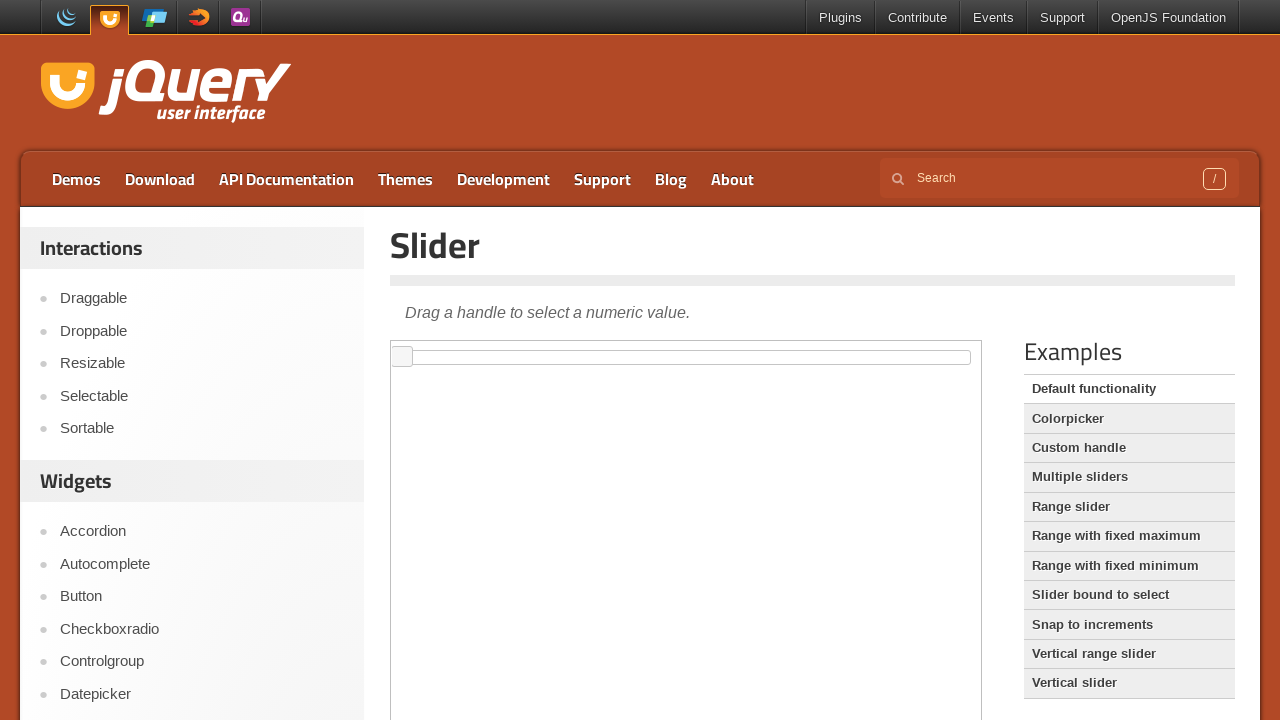

Moved mouse to slider handle center at (402, 357)
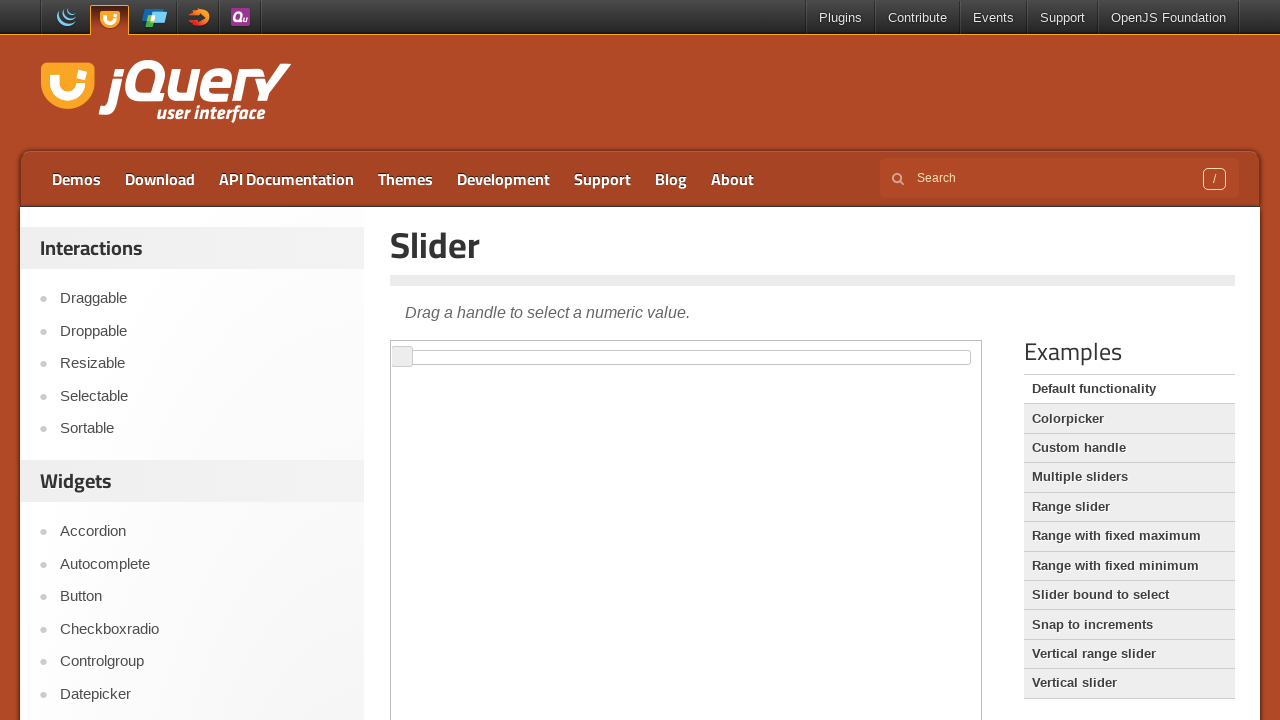

Pressed mouse button down on slider handle at (402, 357)
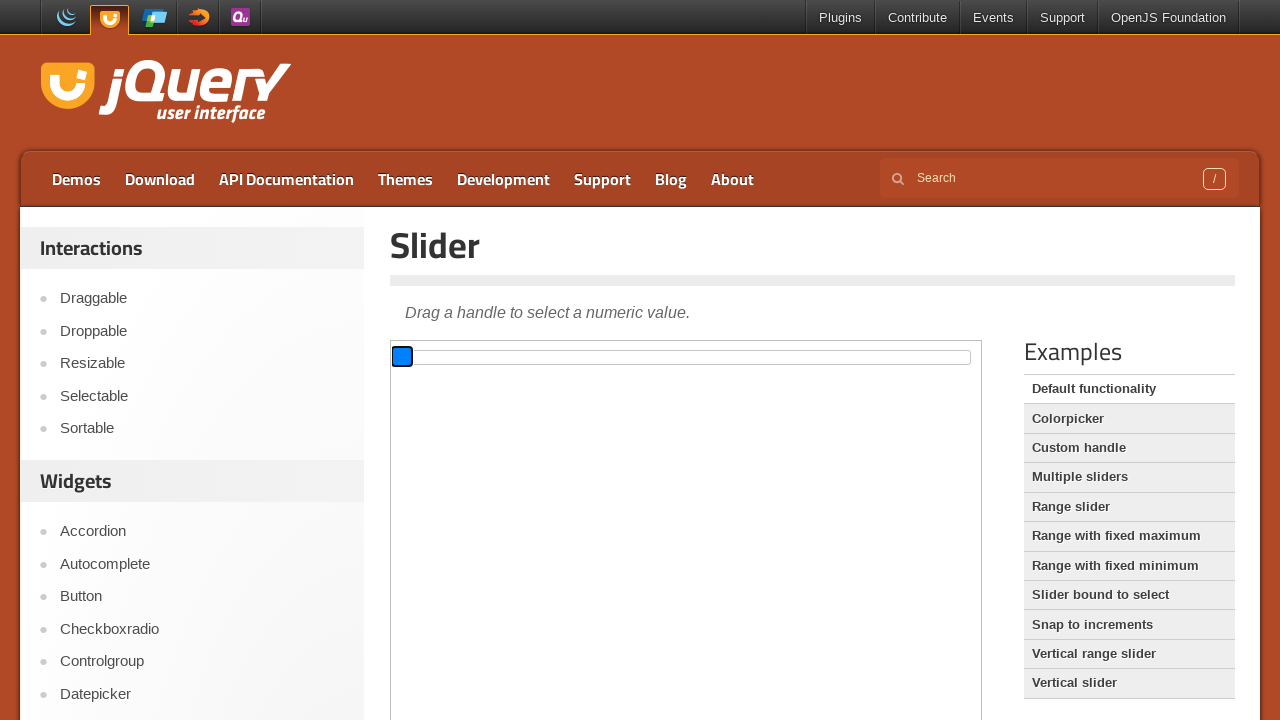

Dragged slider handle 300 pixels to the right at (702, 357)
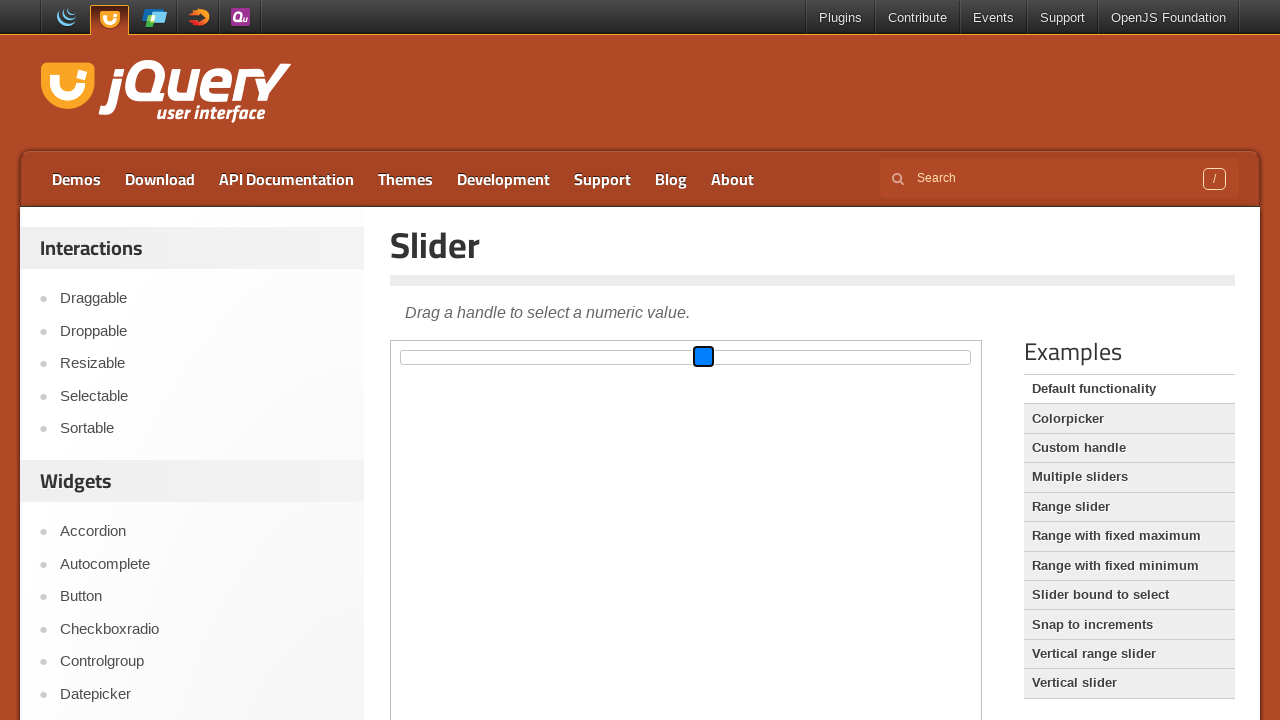

Released mouse button, completing slider drag at (702, 357)
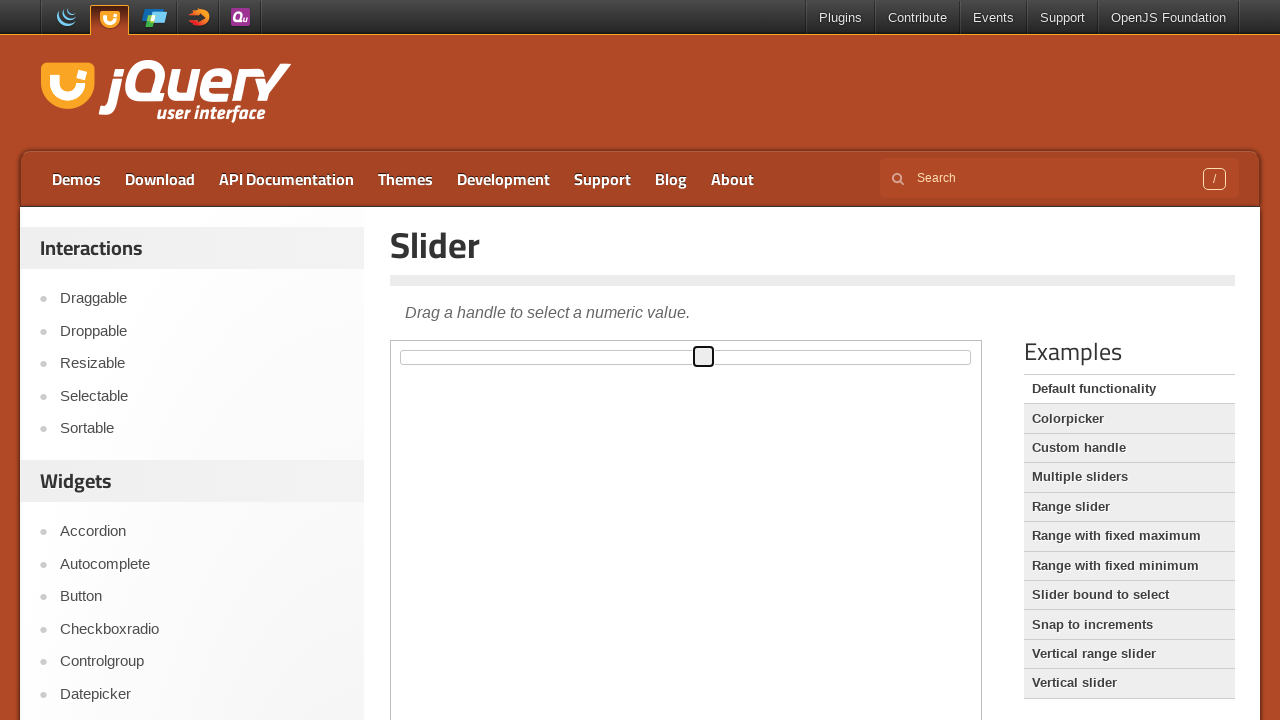

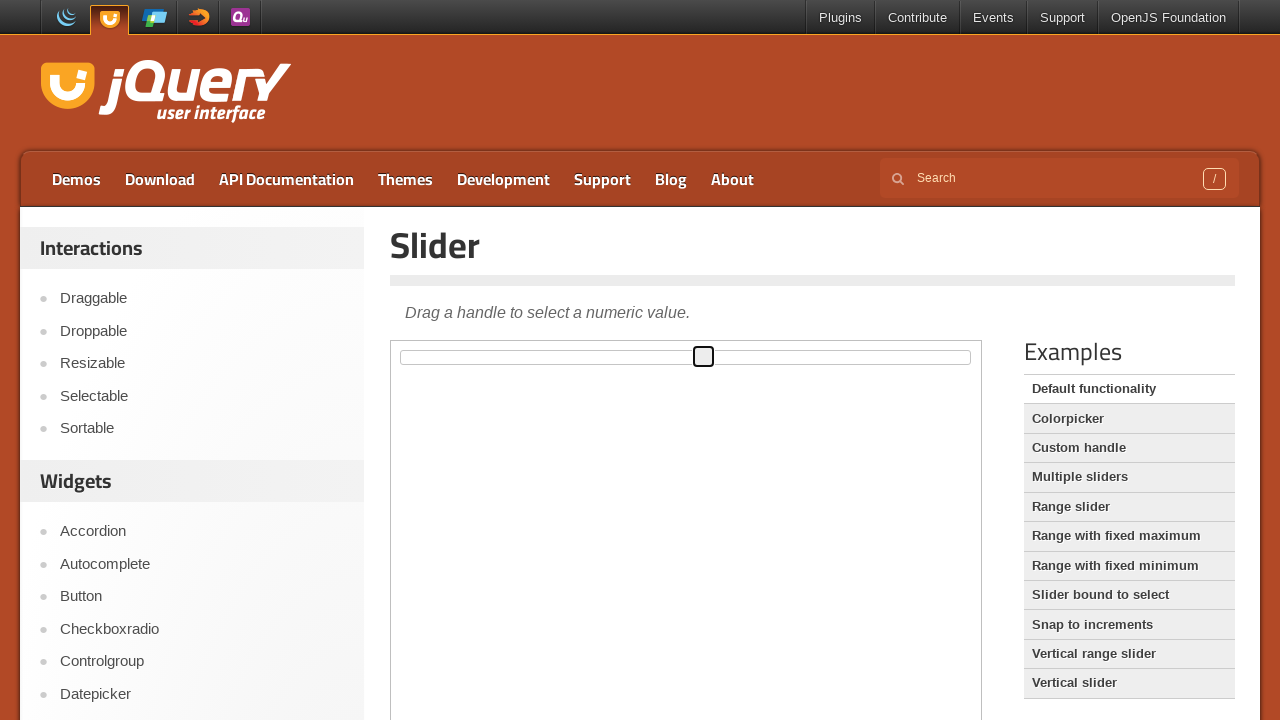